Tests that the Clear completed button displays correct text when items are completed

Starting URL: https://demo.playwright.dev/todomvc

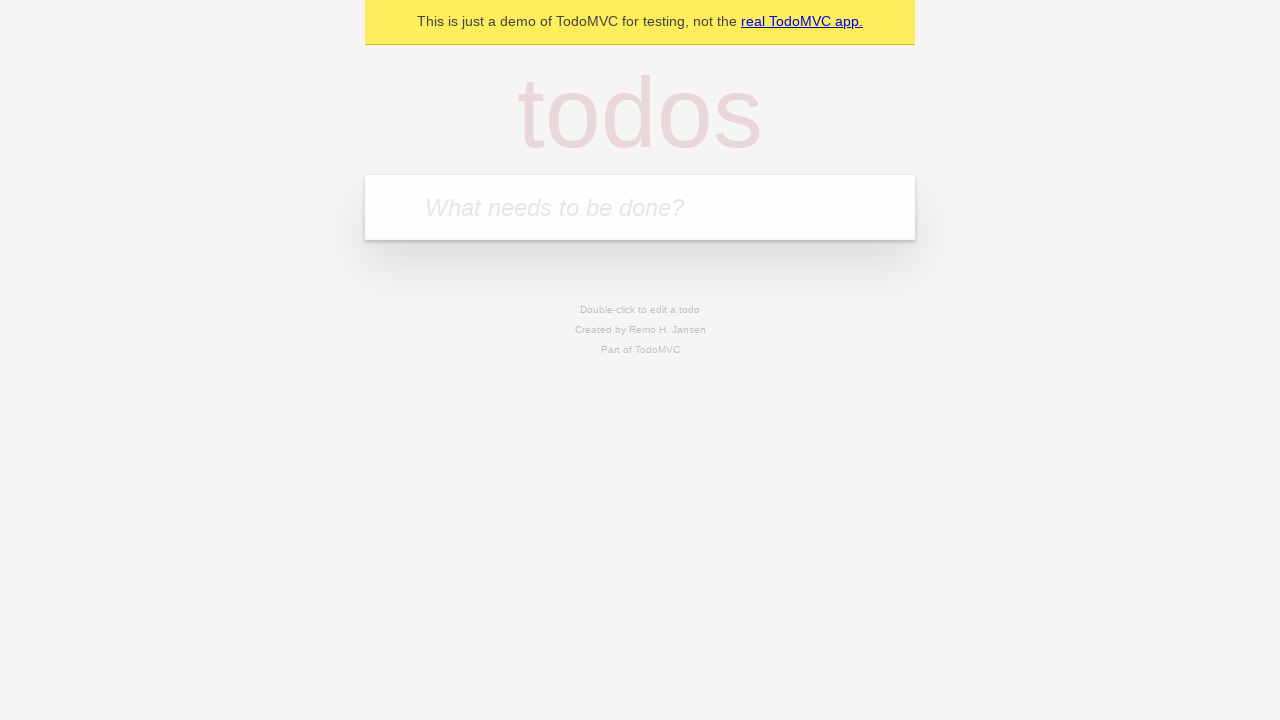

Located the todo input field
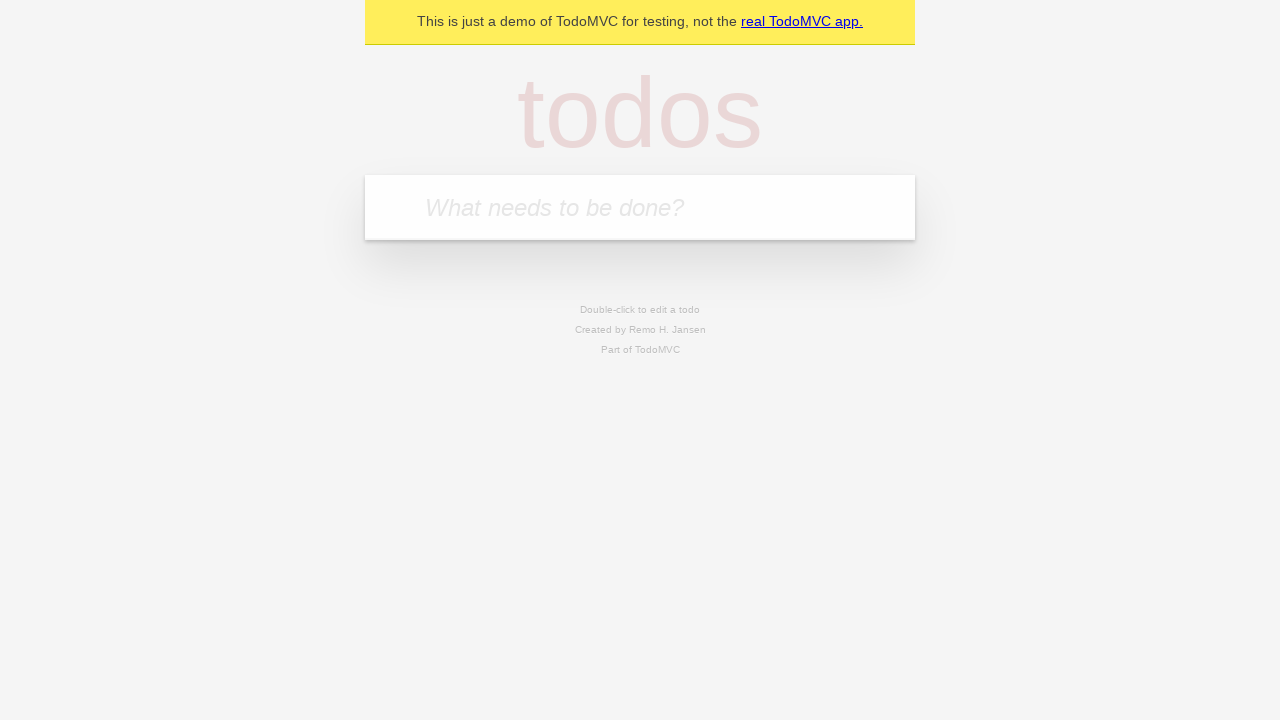

Filled todo input with 'buy some cheese' on internal:attr=[placeholder="What needs to be done?"i]
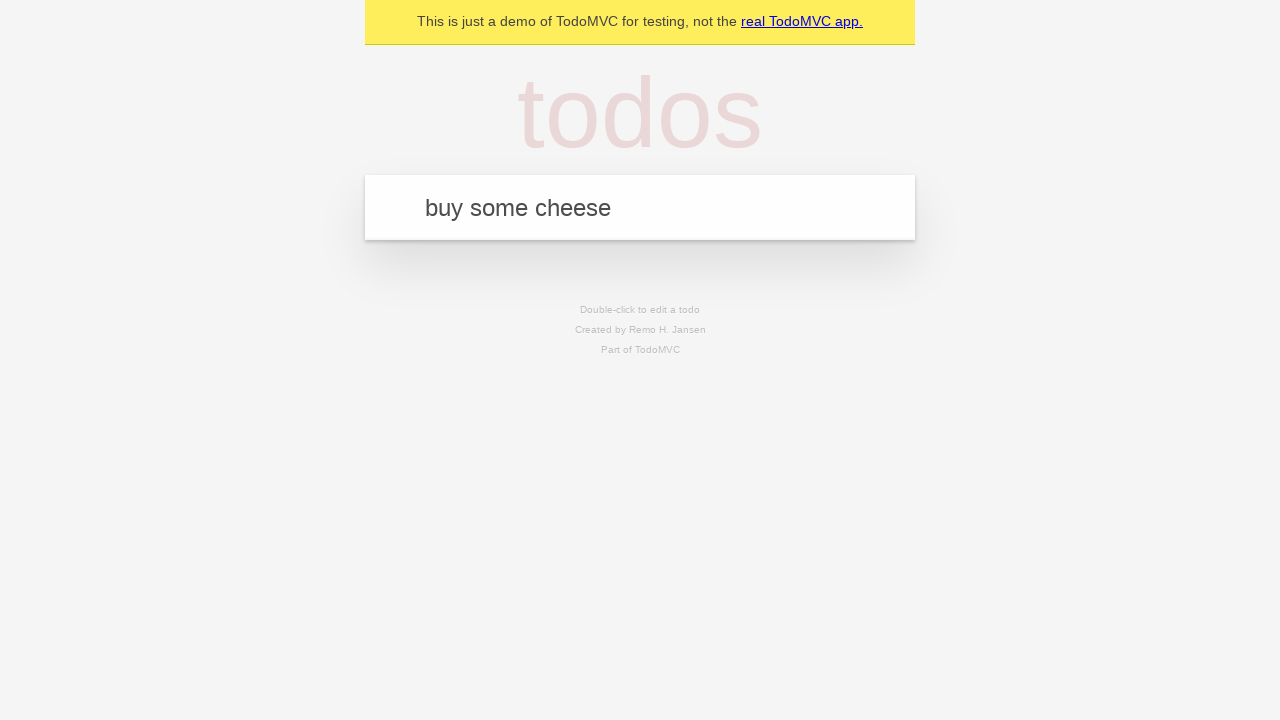

Pressed Enter to create todo 'buy some cheese' on internal:attr=[placeholder="What needs to be done?"i]
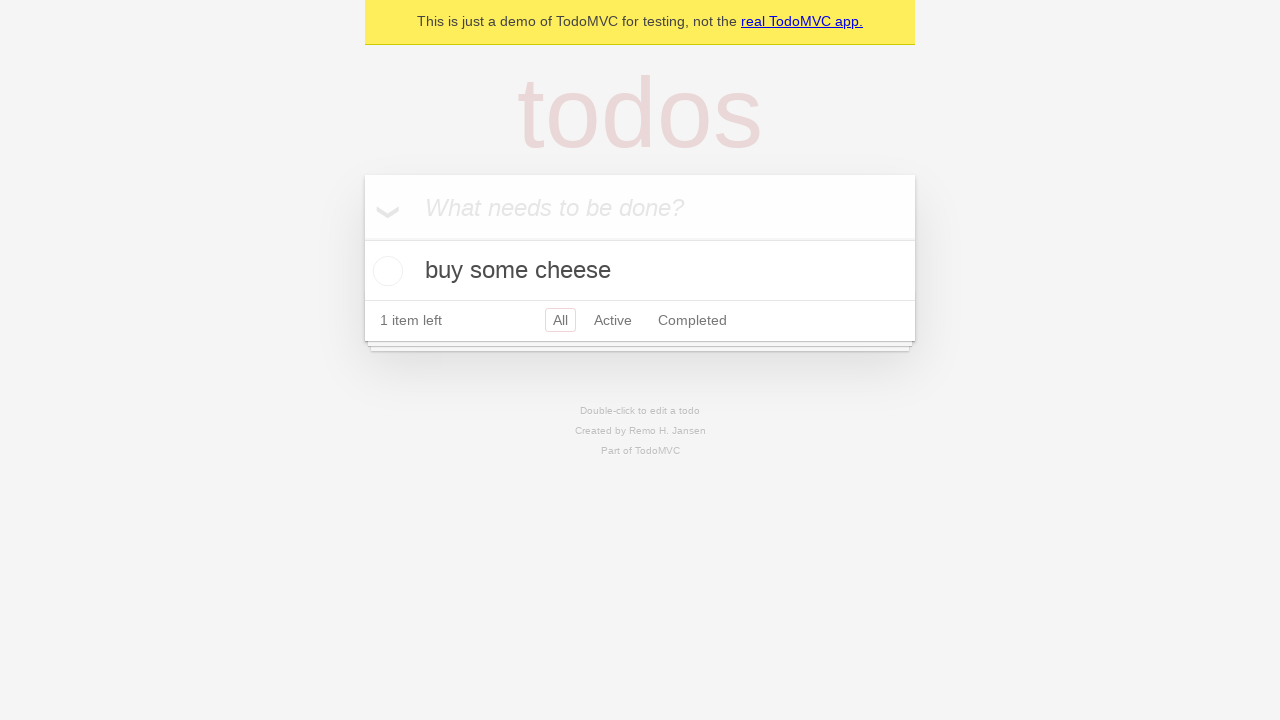

Filled todo input with 'feed the cat' on internal:attr=[placeholder="What needs to be done?"i]
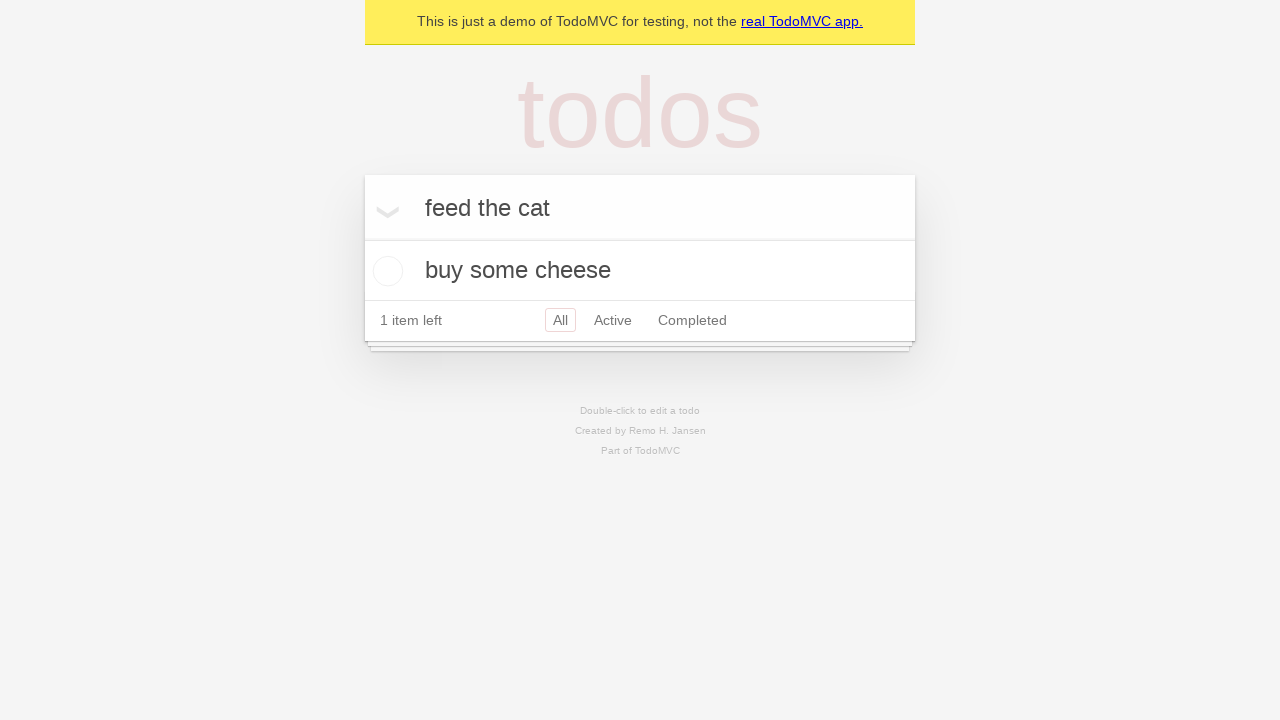

Pressed Enter to create todo 'feed the cat' on internal:attr=[placeholder="What needs to be done?"i]
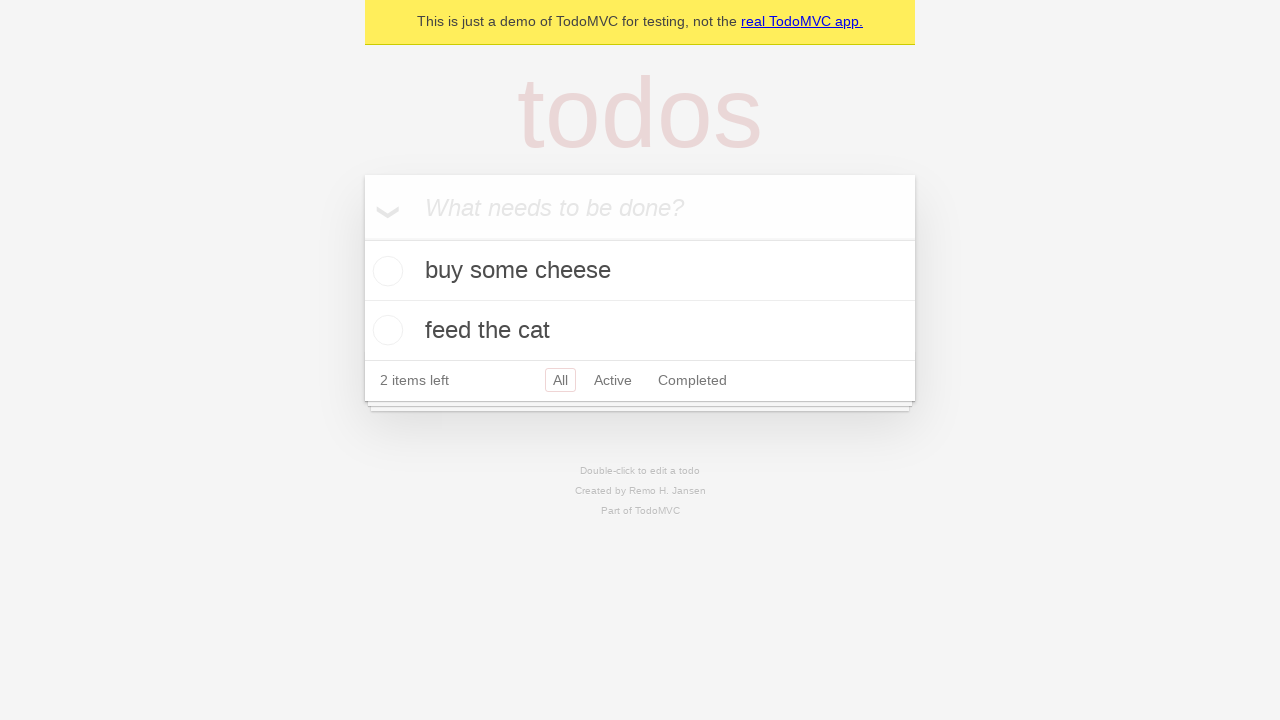

Filled todo input with 'book a doctors appointment' on internal:attr=[placeholder="What needs to be done?"i]
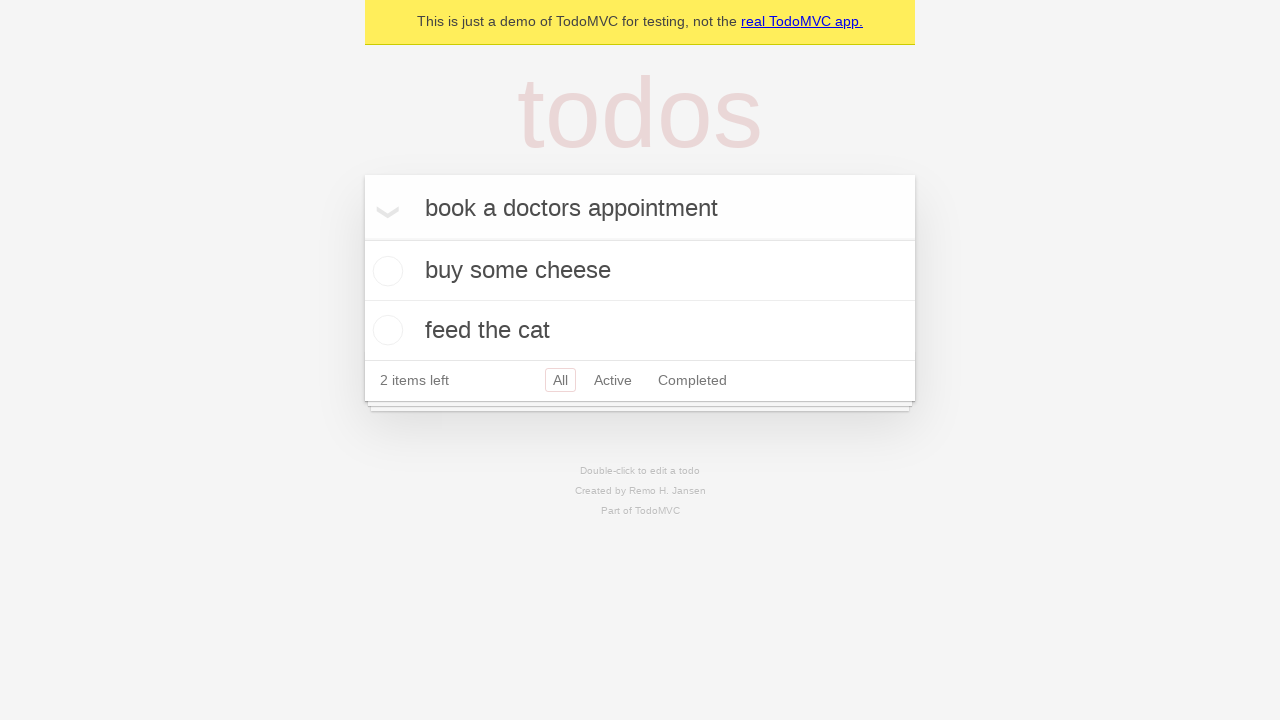

Pressed Enter to create todo 'book a doctors appointment' on internal:attr=[placeholder="What needs to be done?"i]
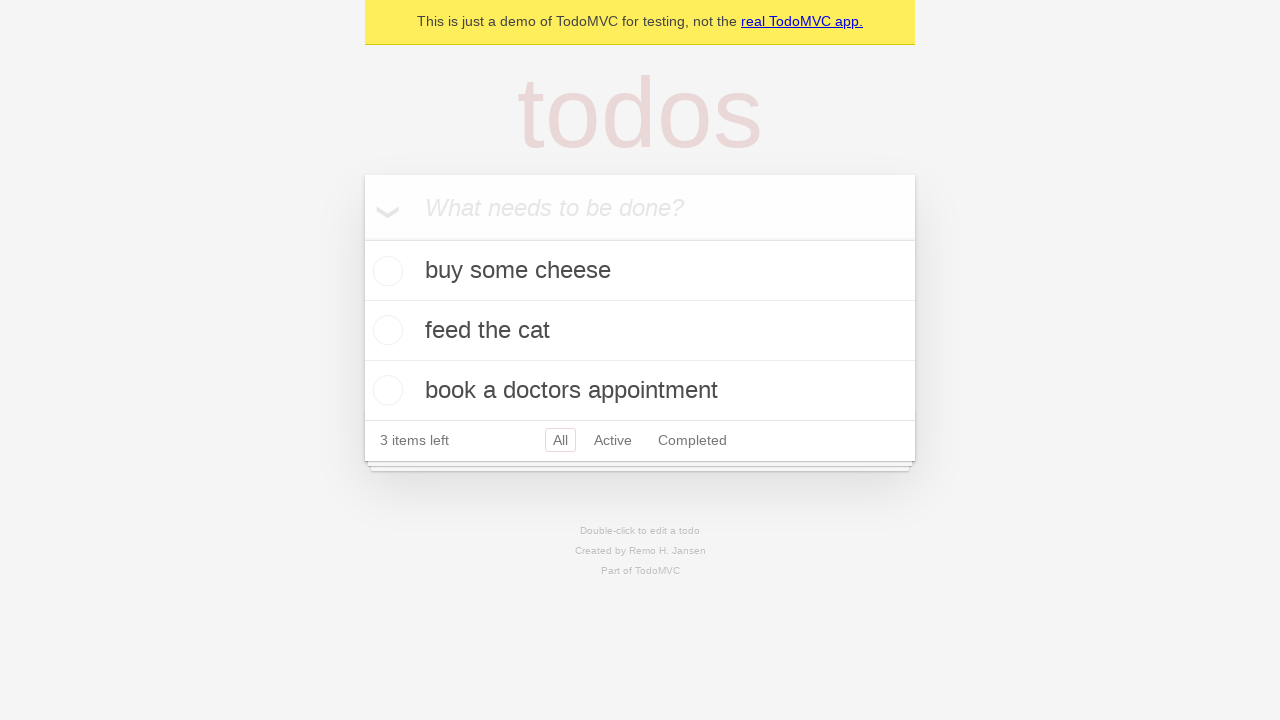

Todo items loaded in the list
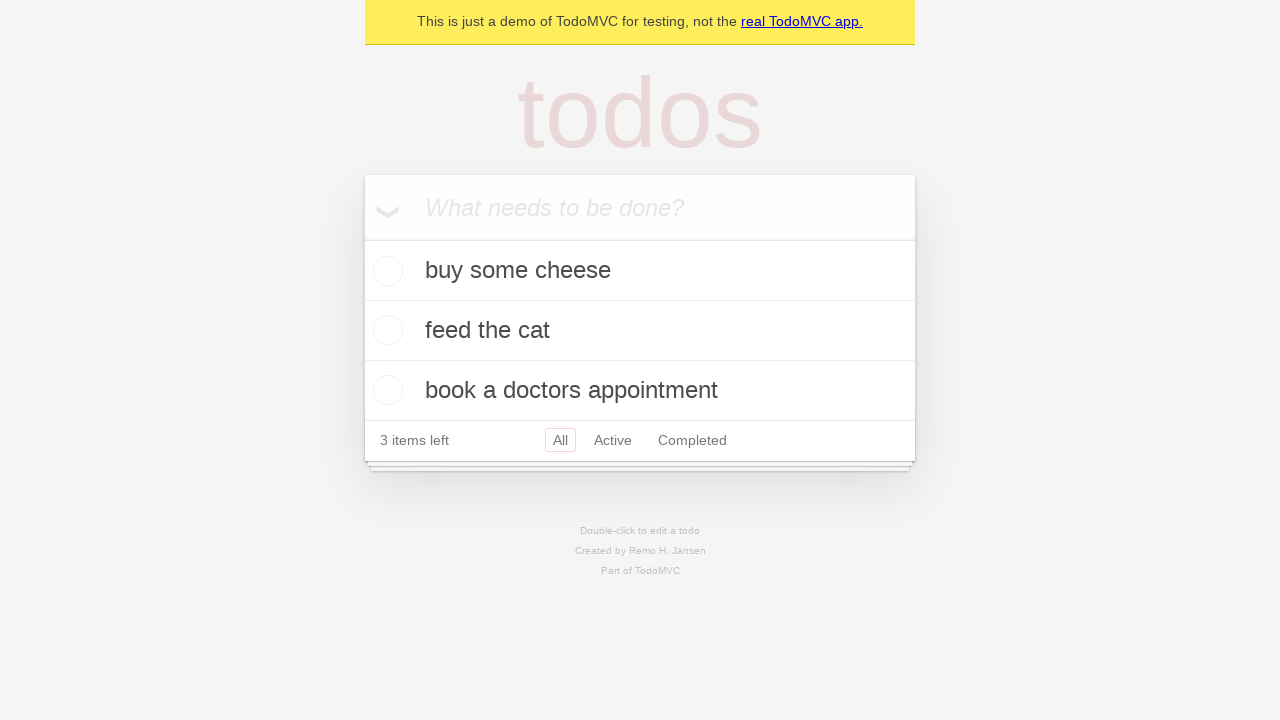

Checked the first todo item as completed at (385, 271) on .todo-list li .toggle >> nth=0
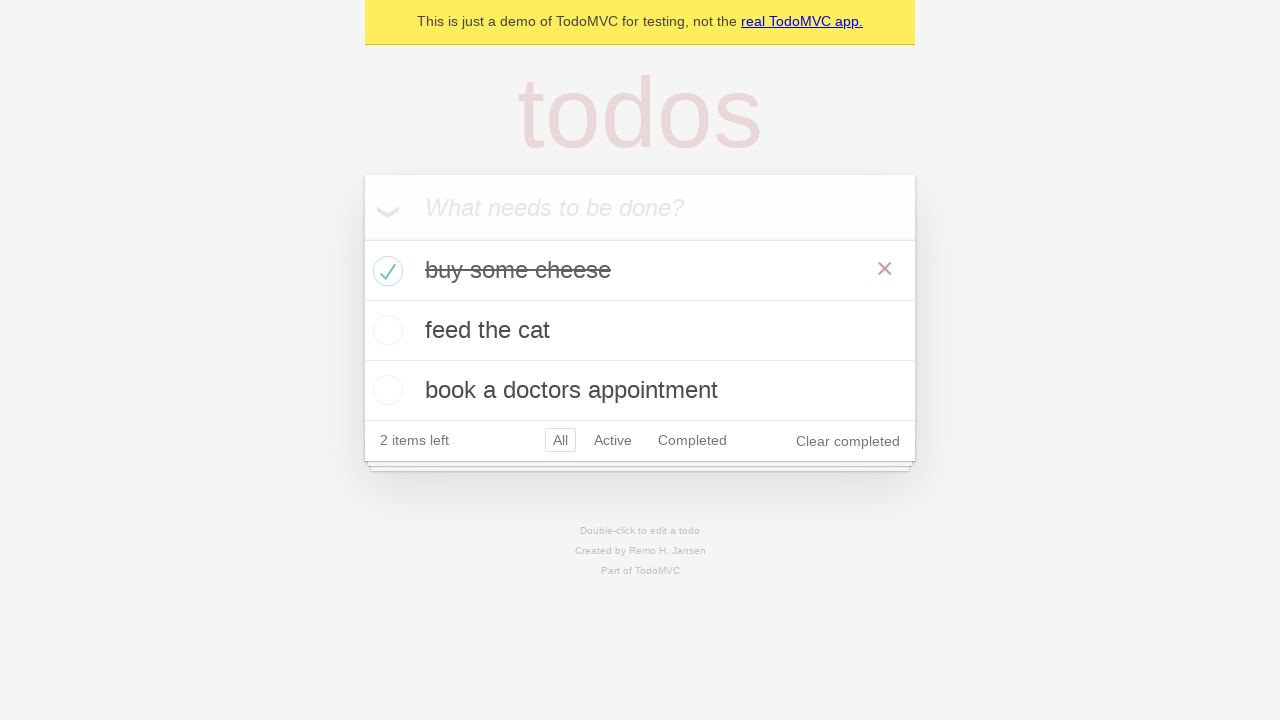

Clear completed button is now visible
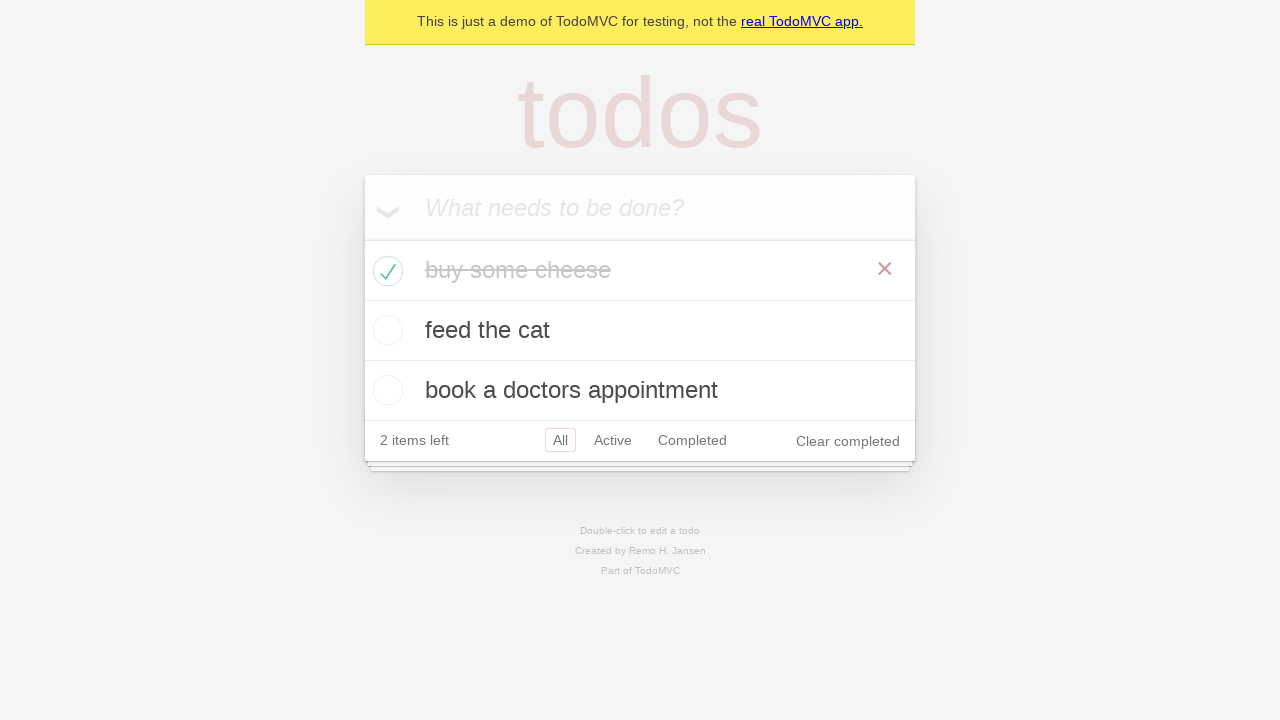

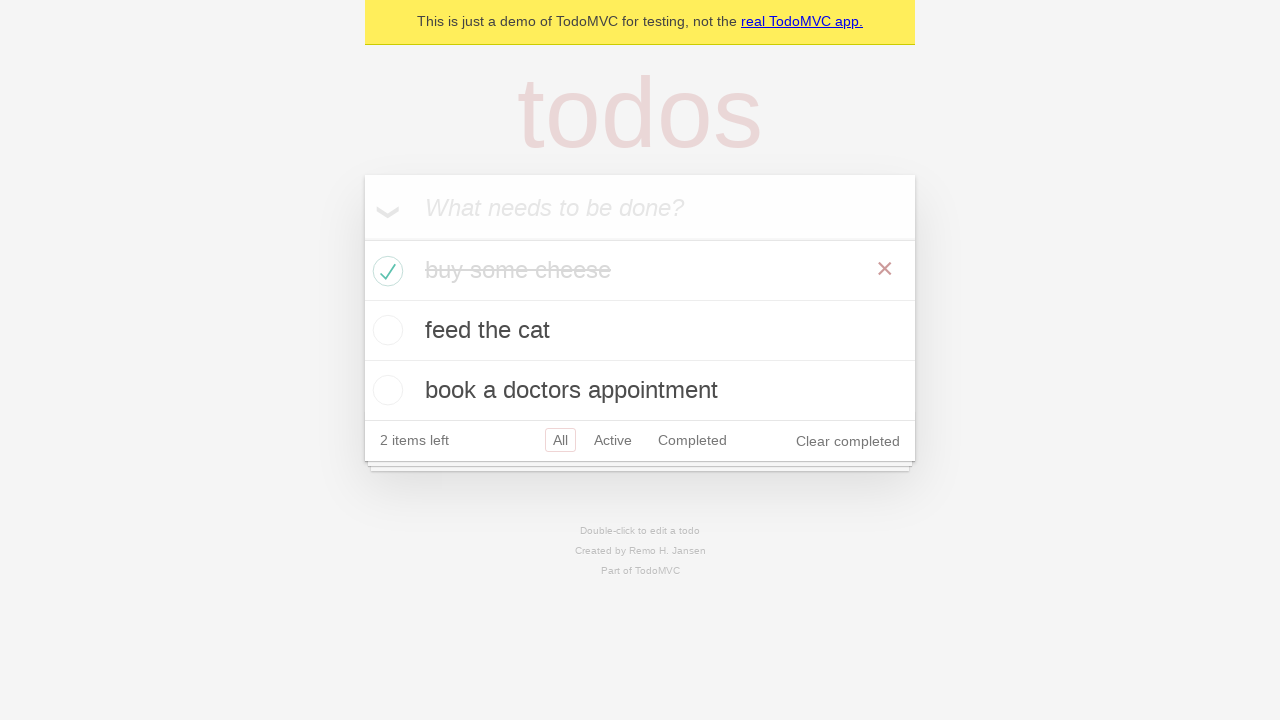